Tests JavaScript confirm alert handling by switching to an iframe, clicking a button to trigger a confirm dialog, dismissing the alert, and verifying the result text is updated.

Starting URL: https://www.w3schools.com/js/tryit.asp?filename=tryjs_confirm

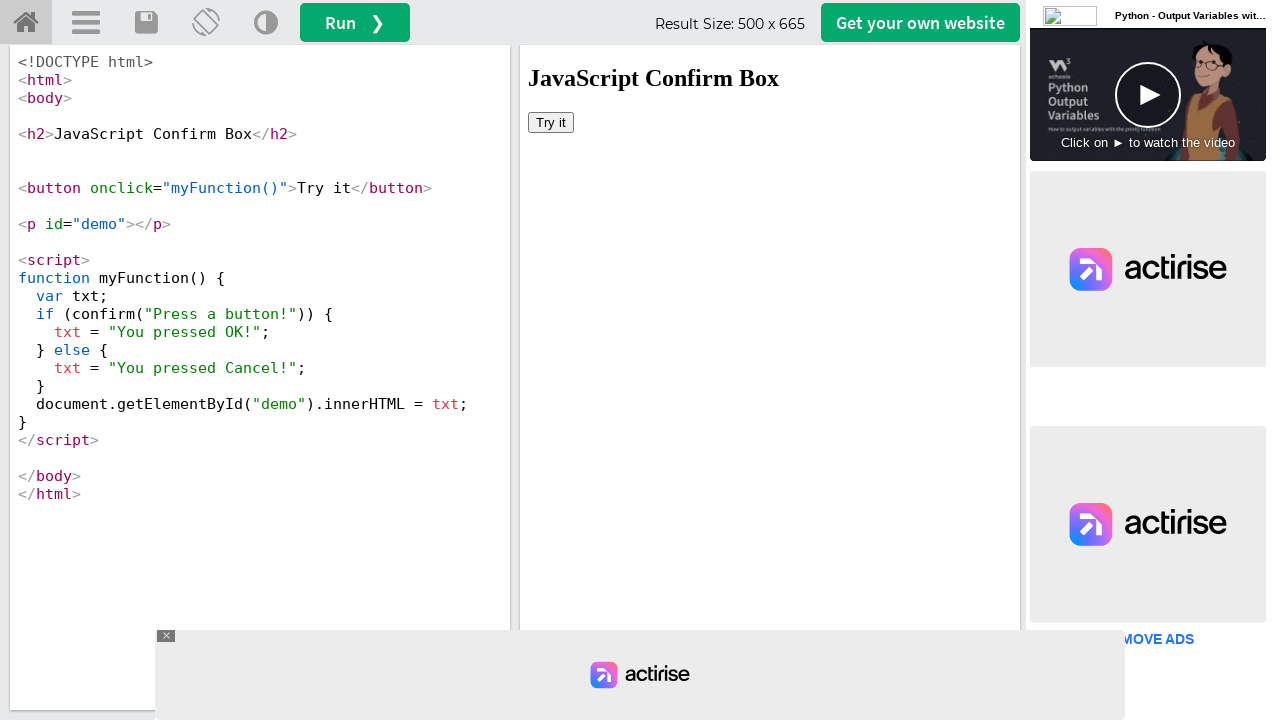

Waited for iframe #iframeResult to load
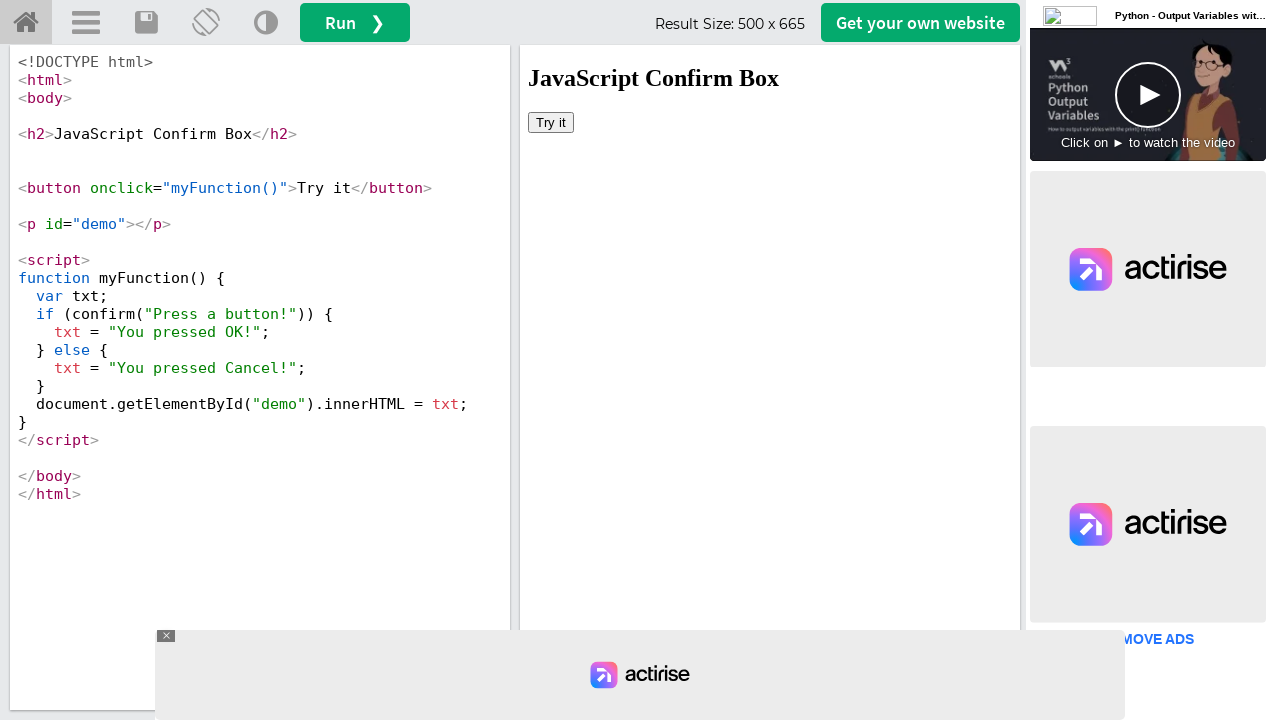

Located iframe #iframeResult for frame switching
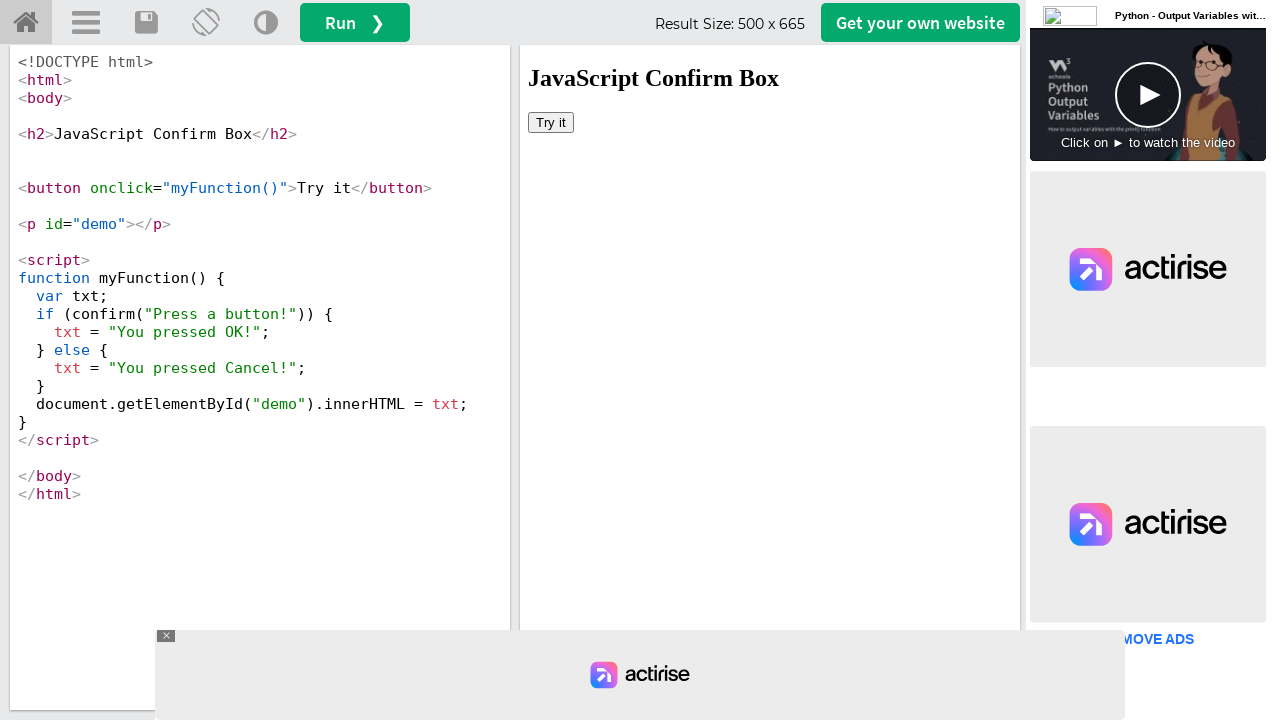

Clicked 'Try it' button to trigger confirm alert at (551, 122) on #iframeResult >> internal:control=enter-frame >> xpath=//button[text()='Try it']
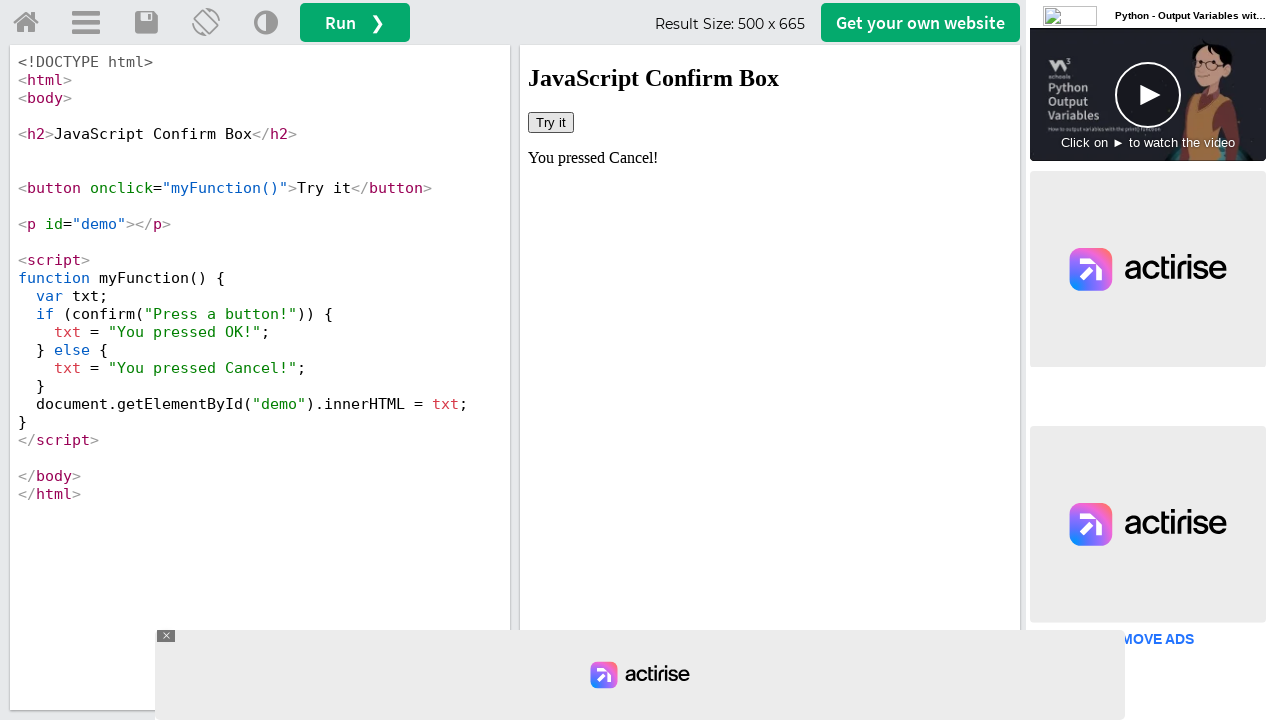

Set up dialog handler to dismiss confirm alerts
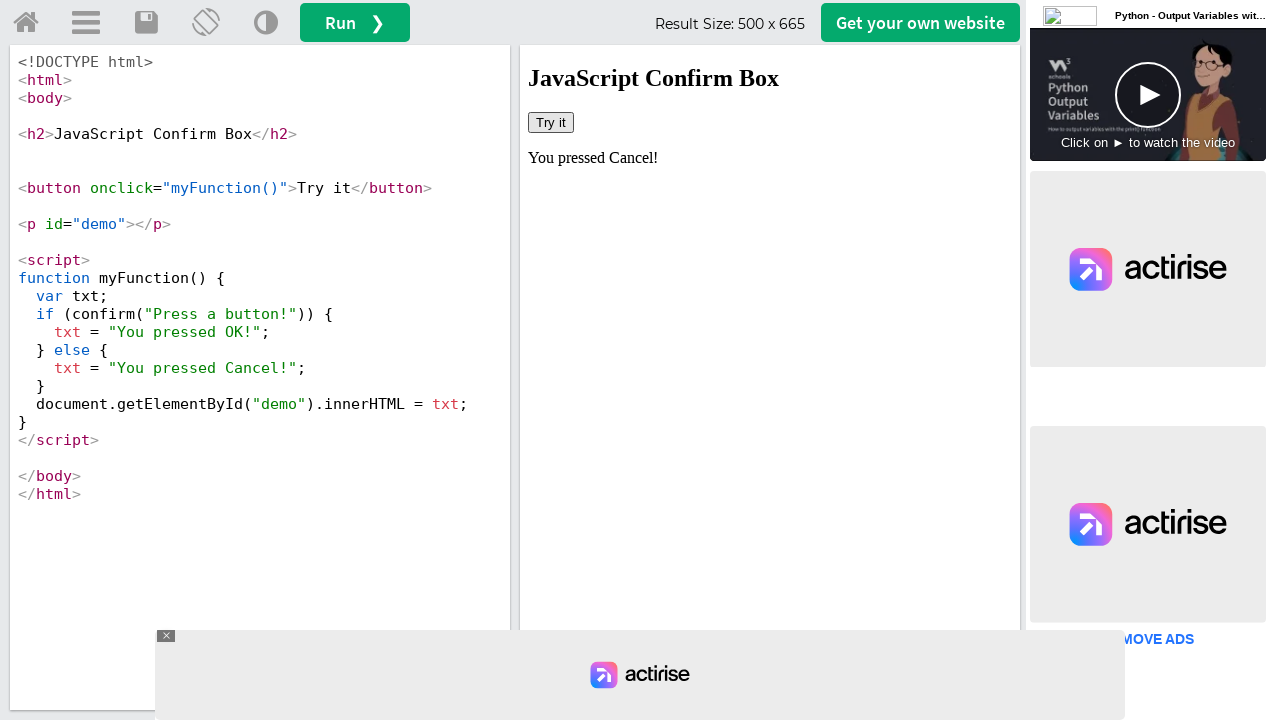

Clicked 'Try it' button again to trigger and handle confirm dialog at (551, 122) on #iframeResult >> internal:control=enter-frame >> xpath=//button[text()='Try it']
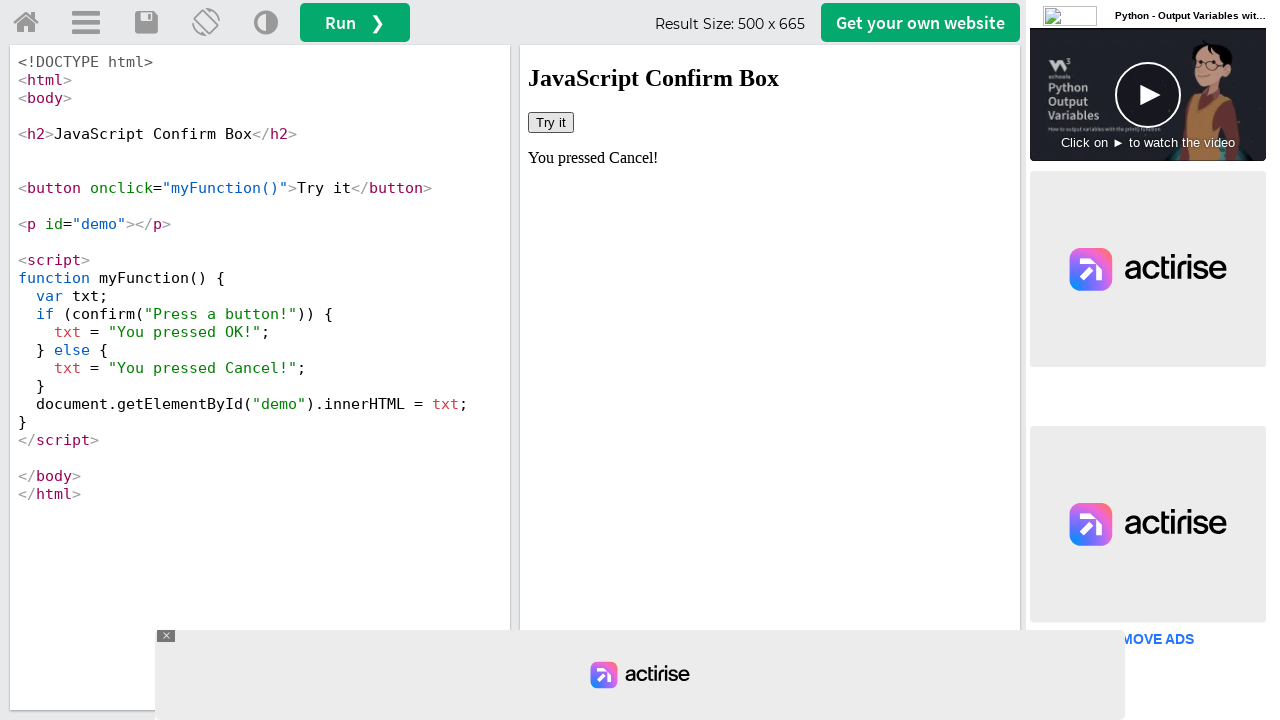

Waited 1000ms for dialog to be processed
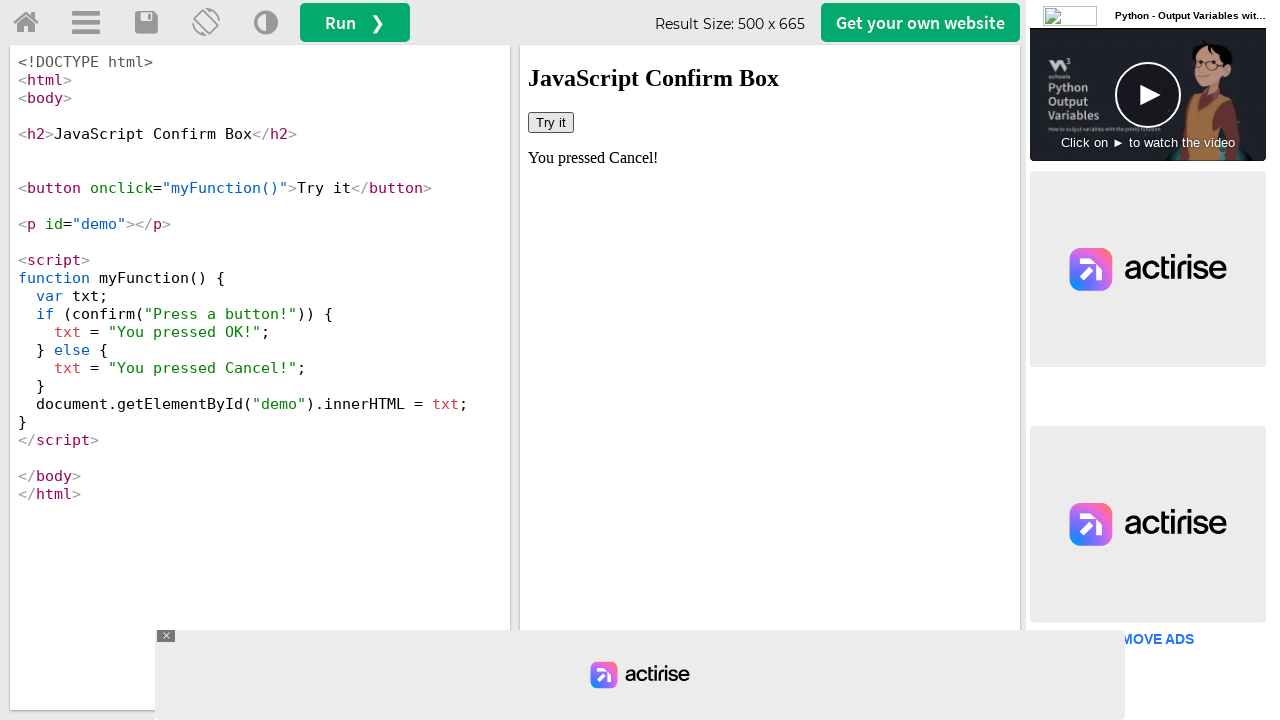

Retrieved result text from #demo: 'You pressed Cancel!'
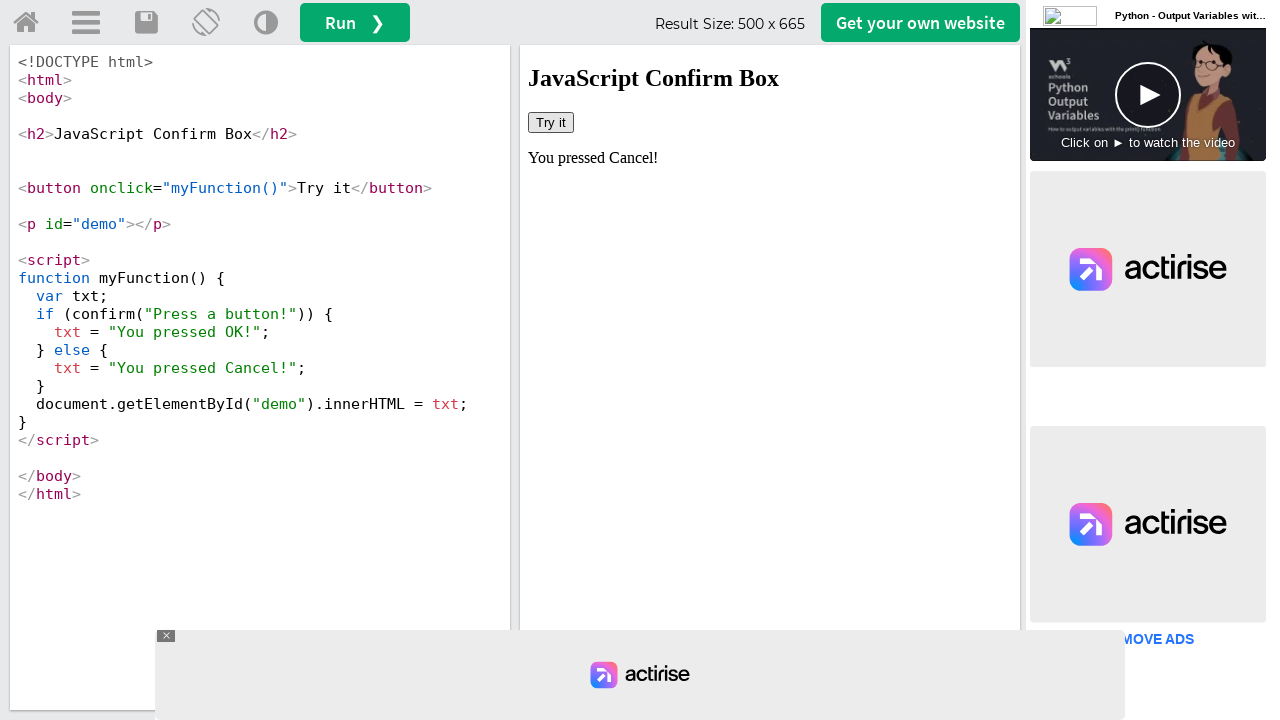

Printed result text to console
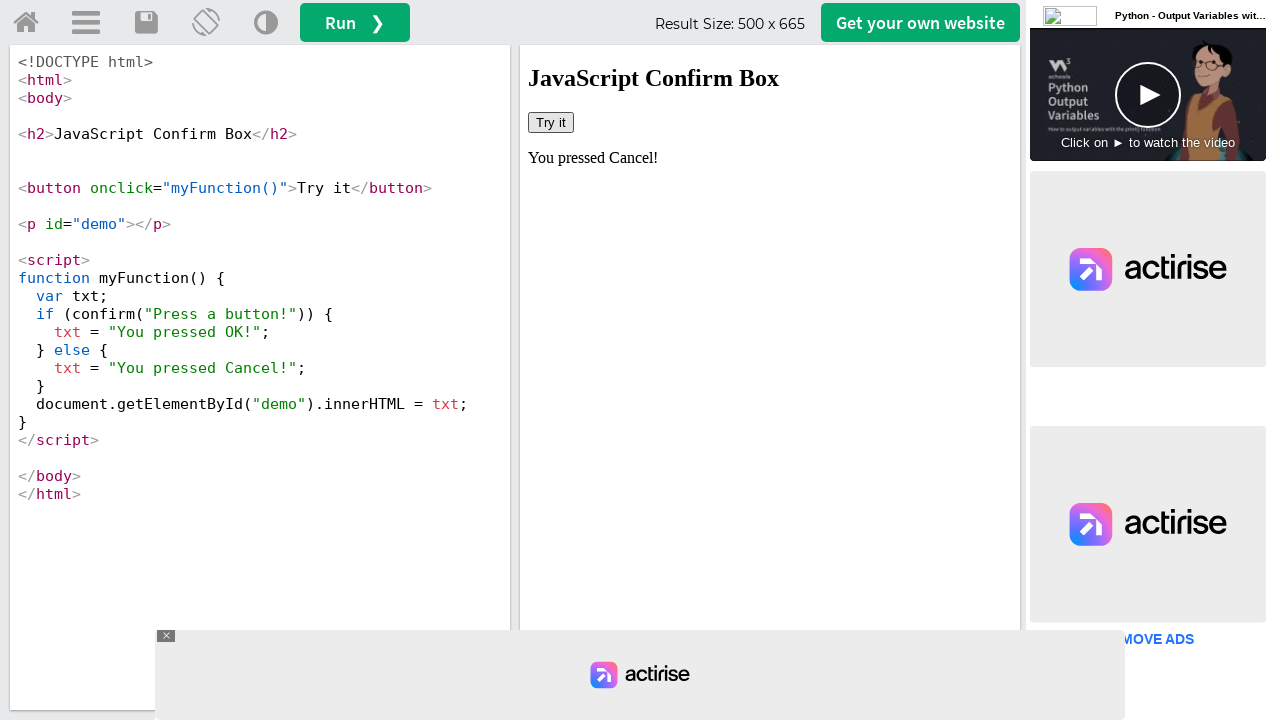

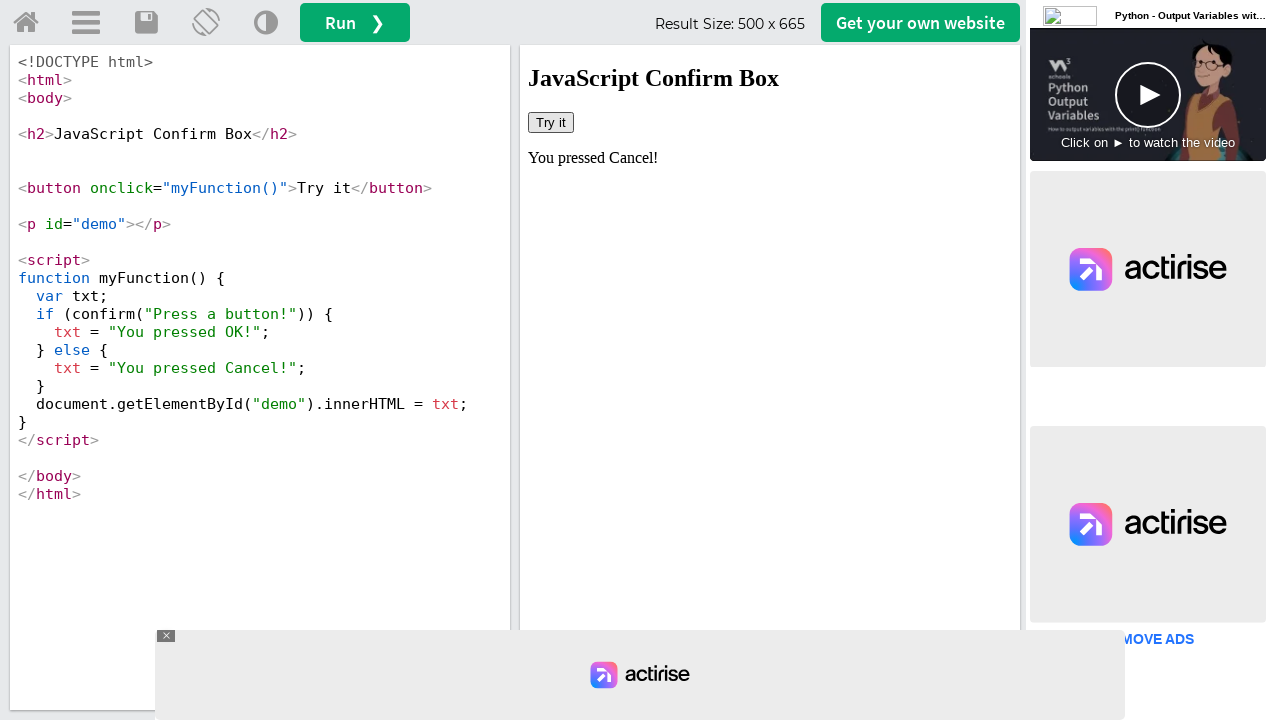